Tests a GFR (Glomerular Filtration Rate) medical calculator by selecting gender, entering patient data (creatinine, age, weight, height), and verifying the calculated medical results.

Starting URL: https://13gp.by/%D0%B8%D0%BD%D1%84%D0%BE%D1%80%D0%BC%D0%B0%D1%86%D0%B8%D1%8F/%D0%BC%D0%B5%D0%B4%D0%B8%D1%86%D0%B8%D0%BD%D1%81%D0%BA%D0%B8%D0%B5-%D0%BA%D0%B0%D0%BB%D1%8C%D0%BA%D1%83%D0%BB%D1%8F%D1%82%D0%BE%D1%80%D1%8B/%D1%80%D0%B0%D1%81%D1%87%D0%B5%D1%82-%D1%81%D0%BA%D0%BE%D1%80%D0%BE%D1%81%D1%82%D0%B8-%D0%BA%D0%BB%D1%83%D0%B1%D0%BE%D1%87%D0%BA%D0%BE%D0%B2%D0%BE%D0%B9-%D1%84%D0%B8%D0%BB%D1%8C%D1%82%D1%80%D0%B0%D1%86%D0%B8%D0%B8-%D1%81%D0%BA%D1%84

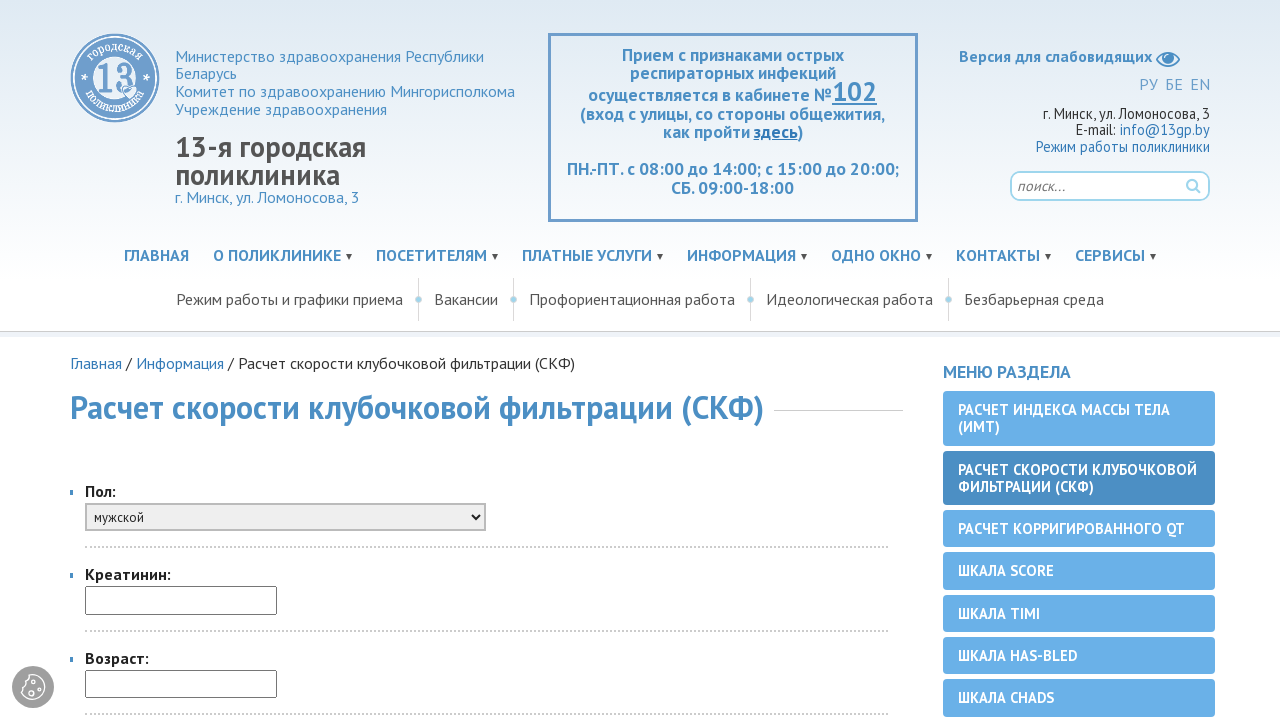

Selected 'женский' (female) from sex dropdown on #oSex
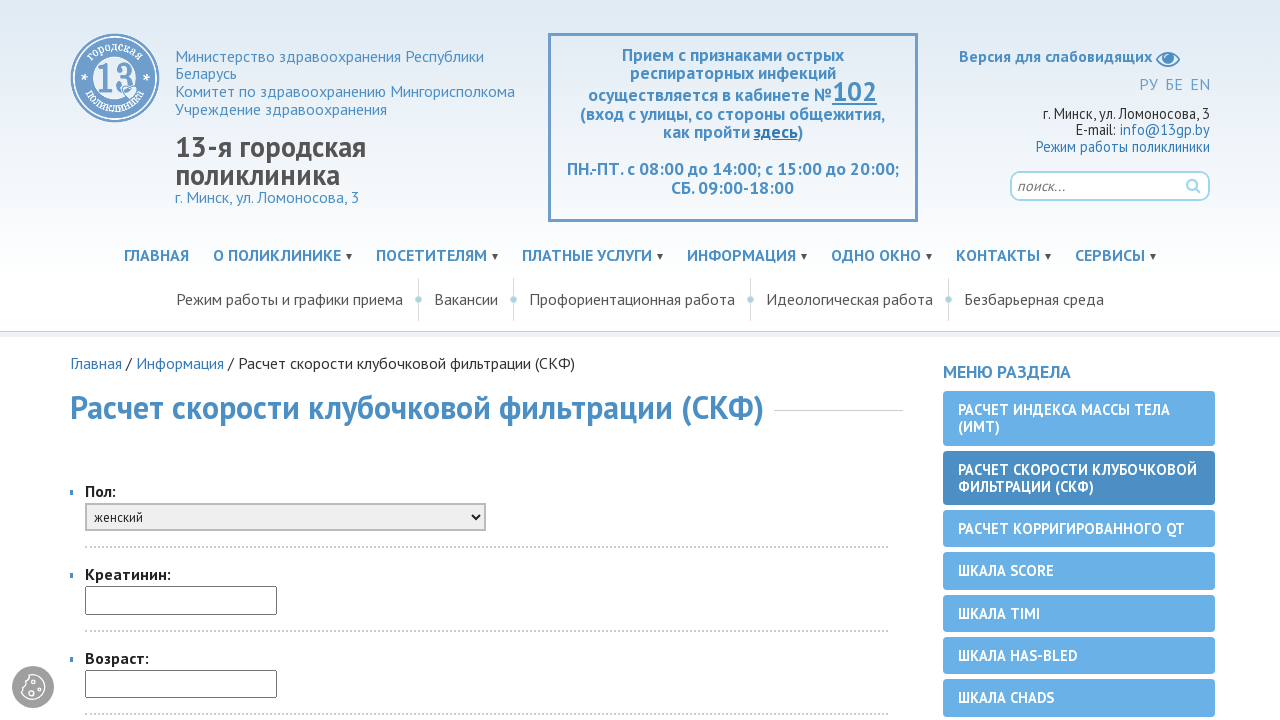

Entered creatinine value: 80 on #oCr
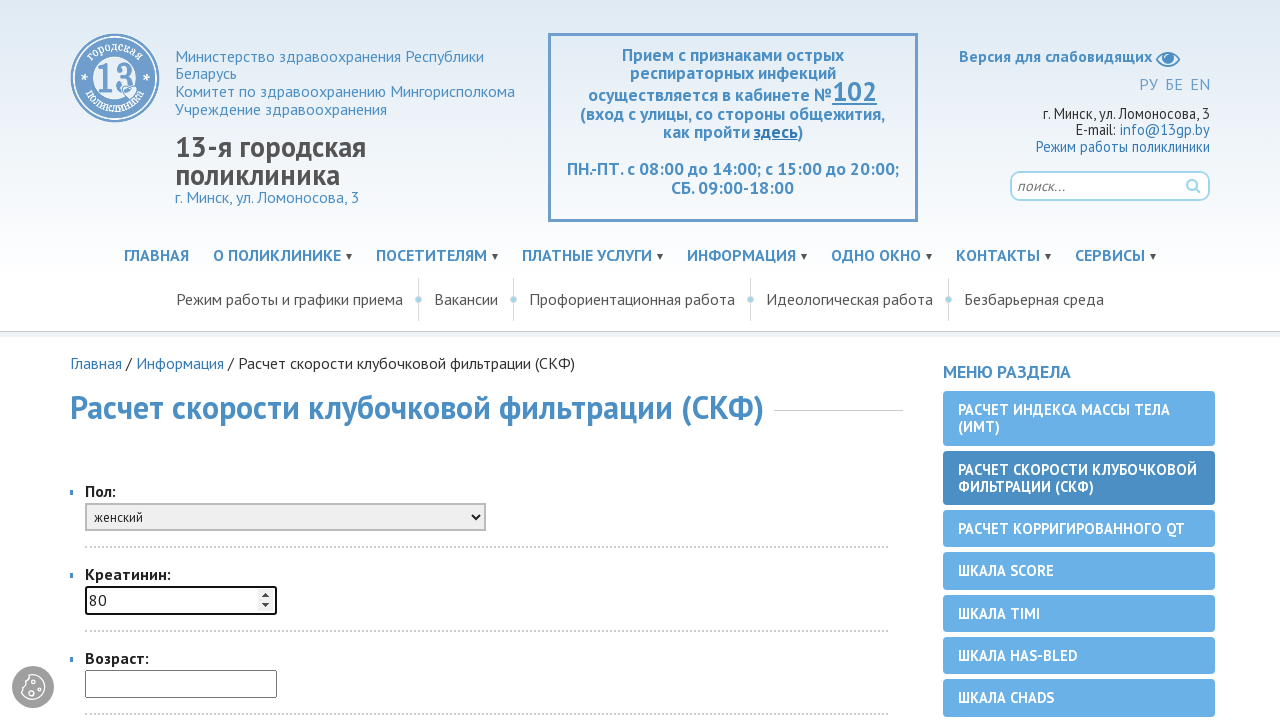

Entered age: 38 on #oAge
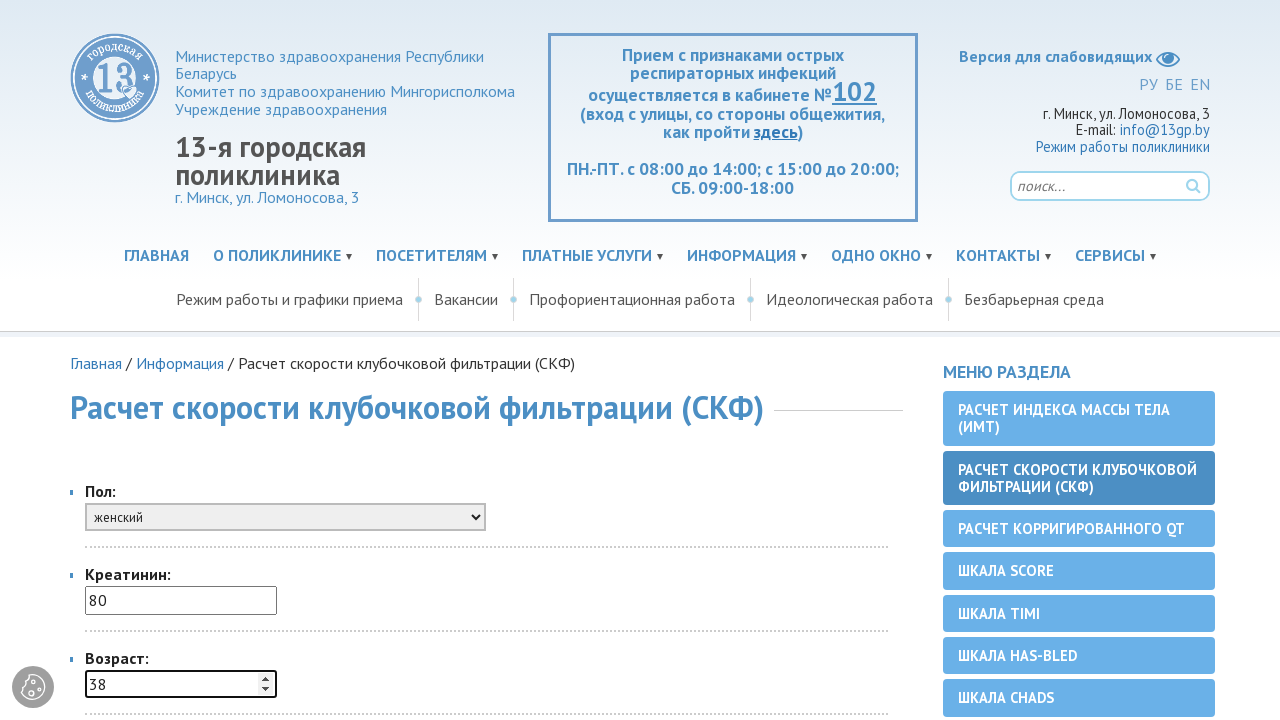

Entered weight: 55 on #oWeight
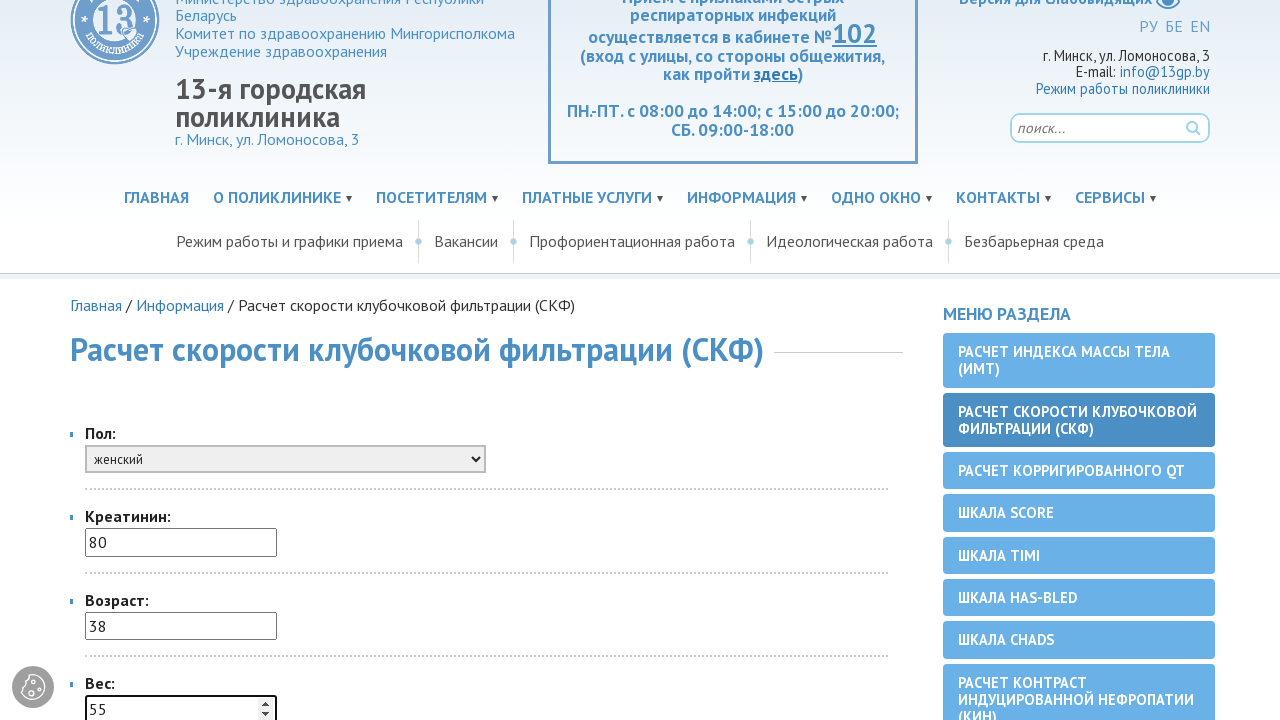

Entered height: 163 on #oHeight
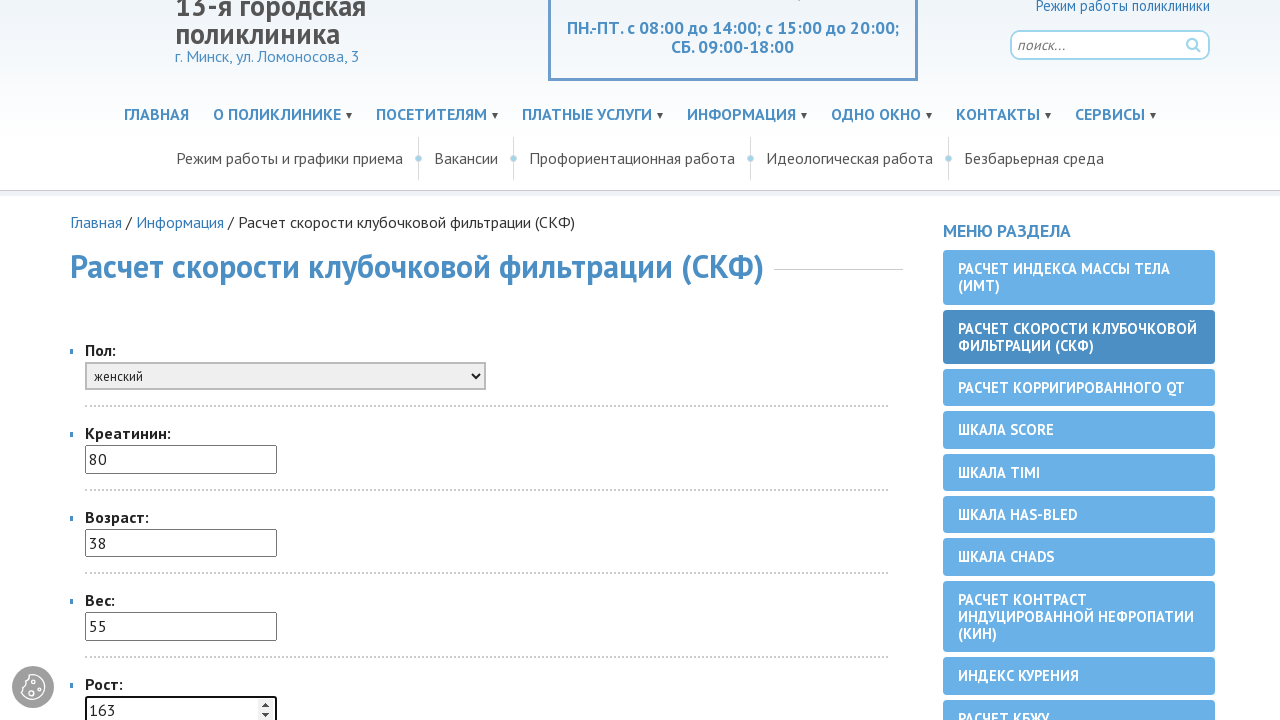

Clicked calculate button at (132, 360) on input[type='button']
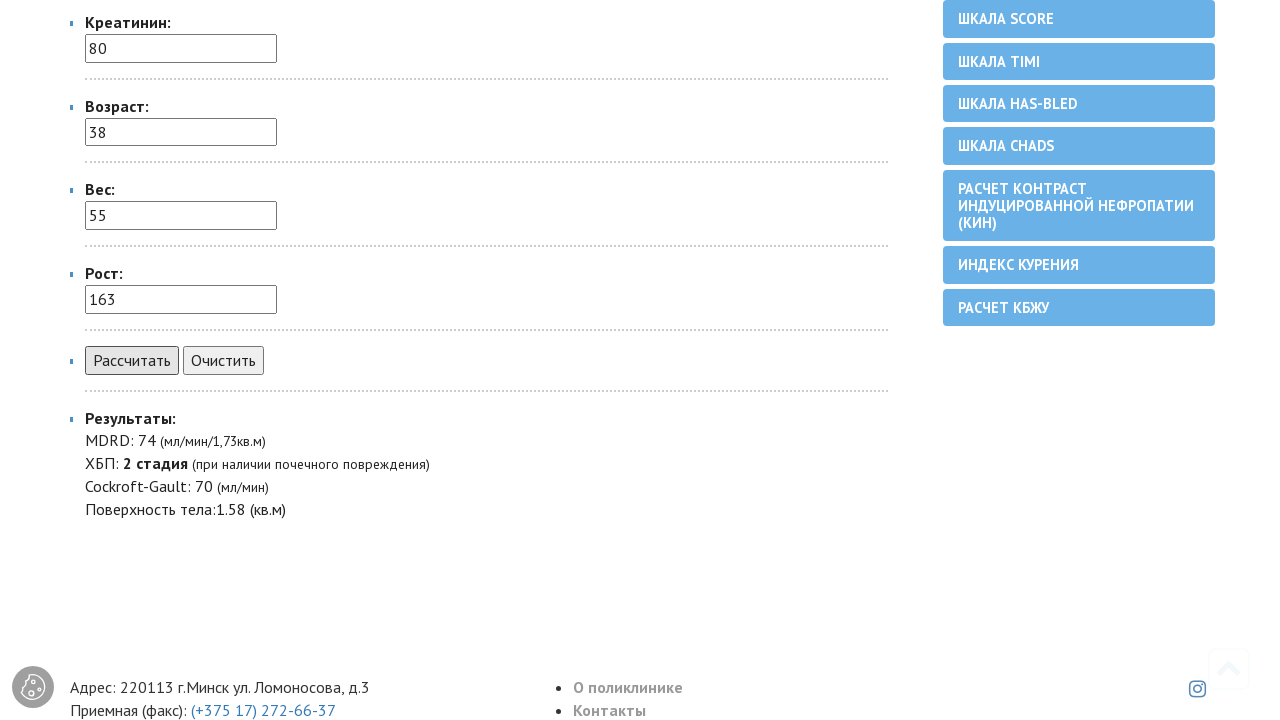

Waited for MDRD results to load
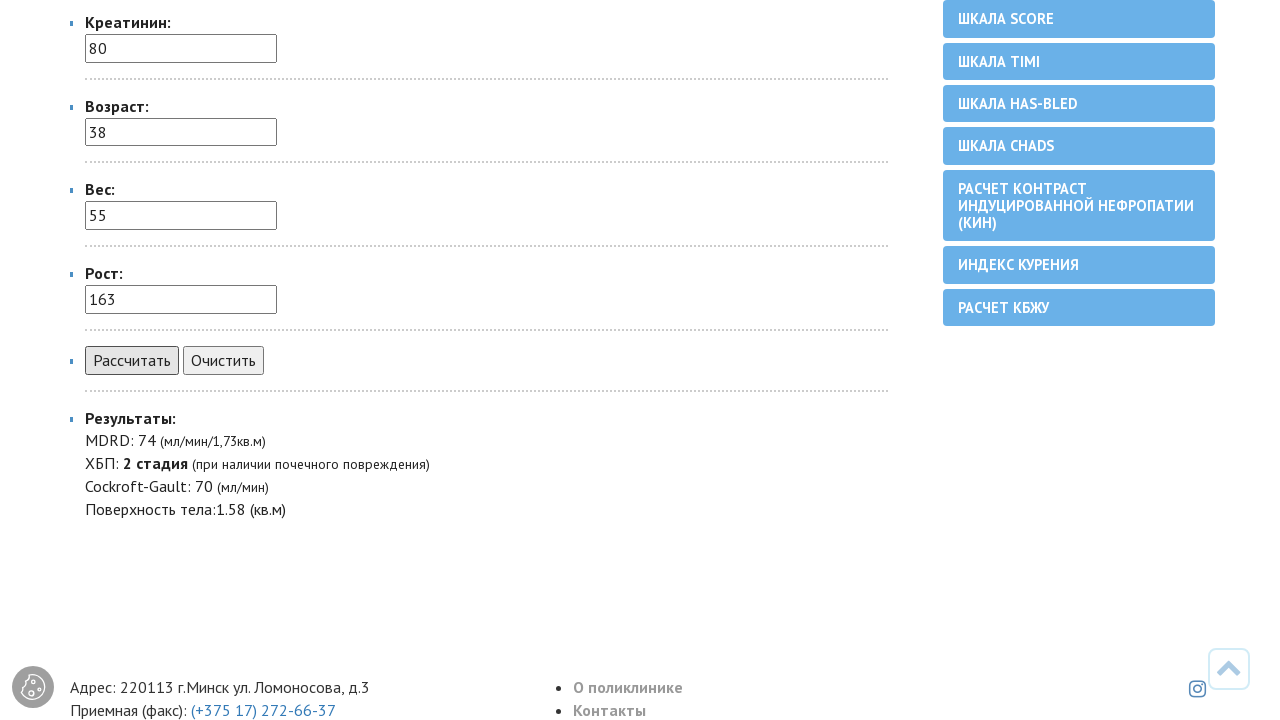

Verified MDRD result: 74 (мл/мин/1,73кв.м)
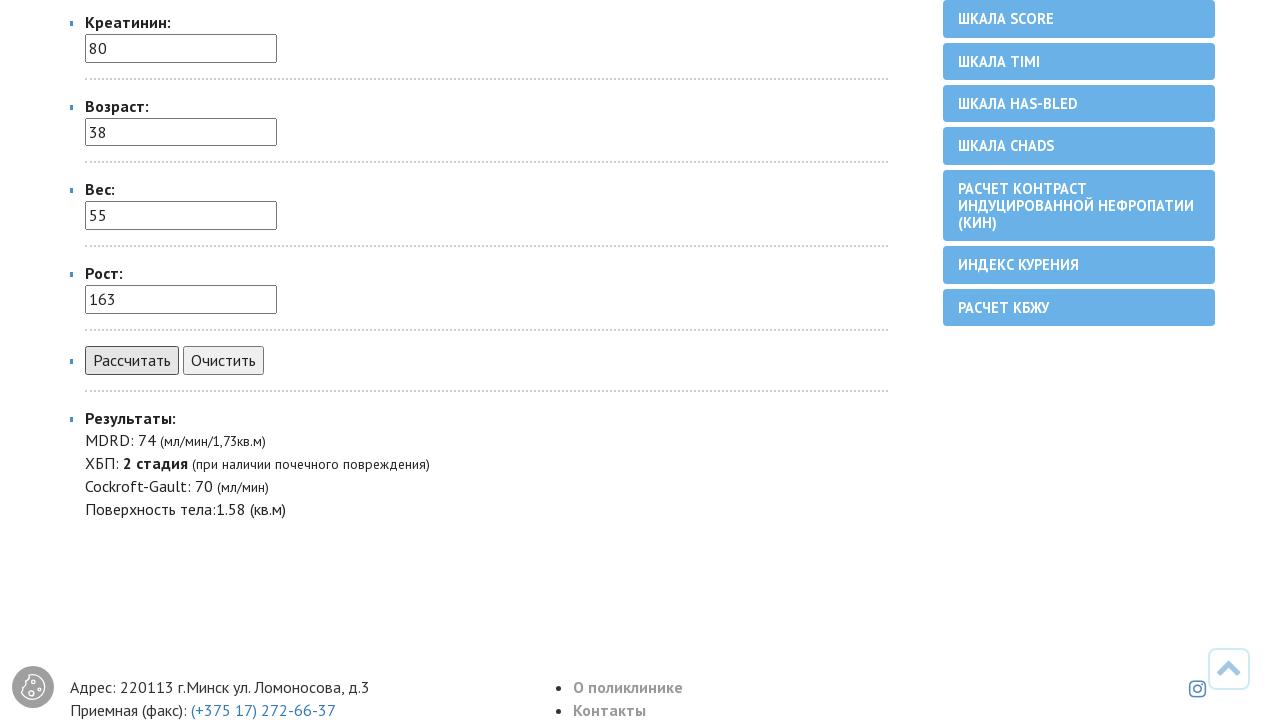

Verified chronic kidney disease stage: 2 стадия (при наличии почечного повреждения)
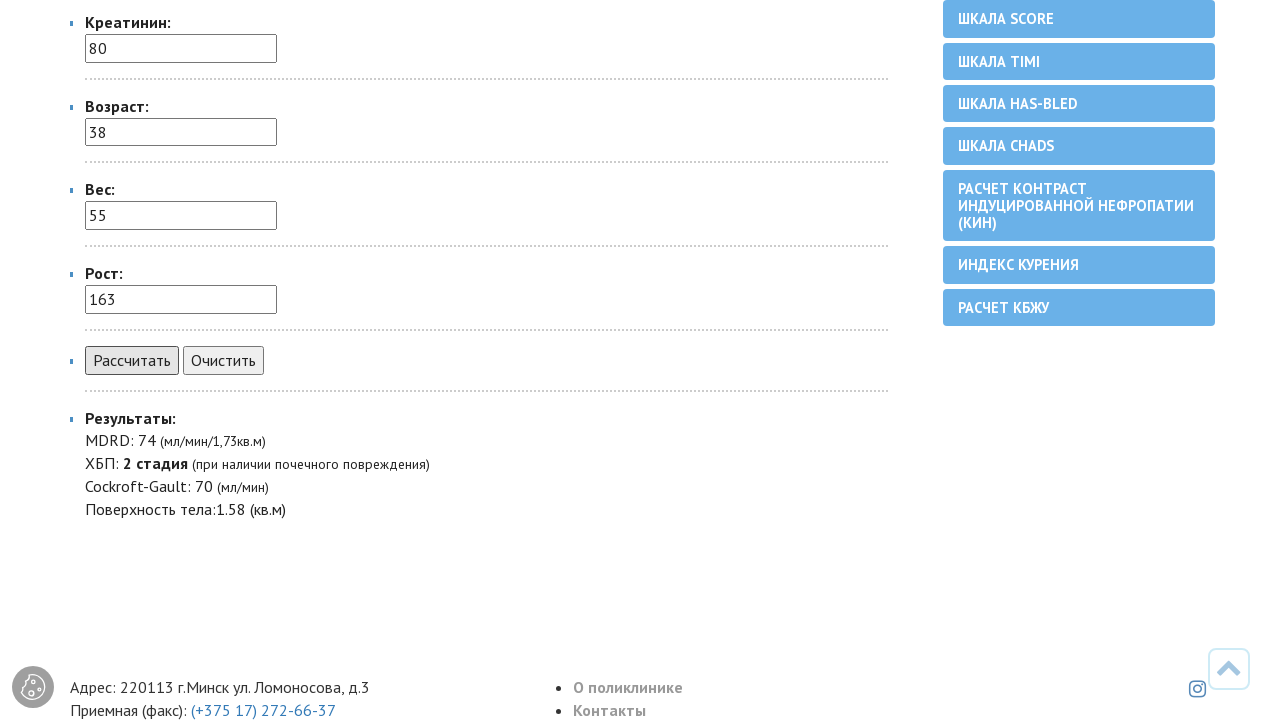

Verified Cockroft-Gault result: 70 (мл/мин)
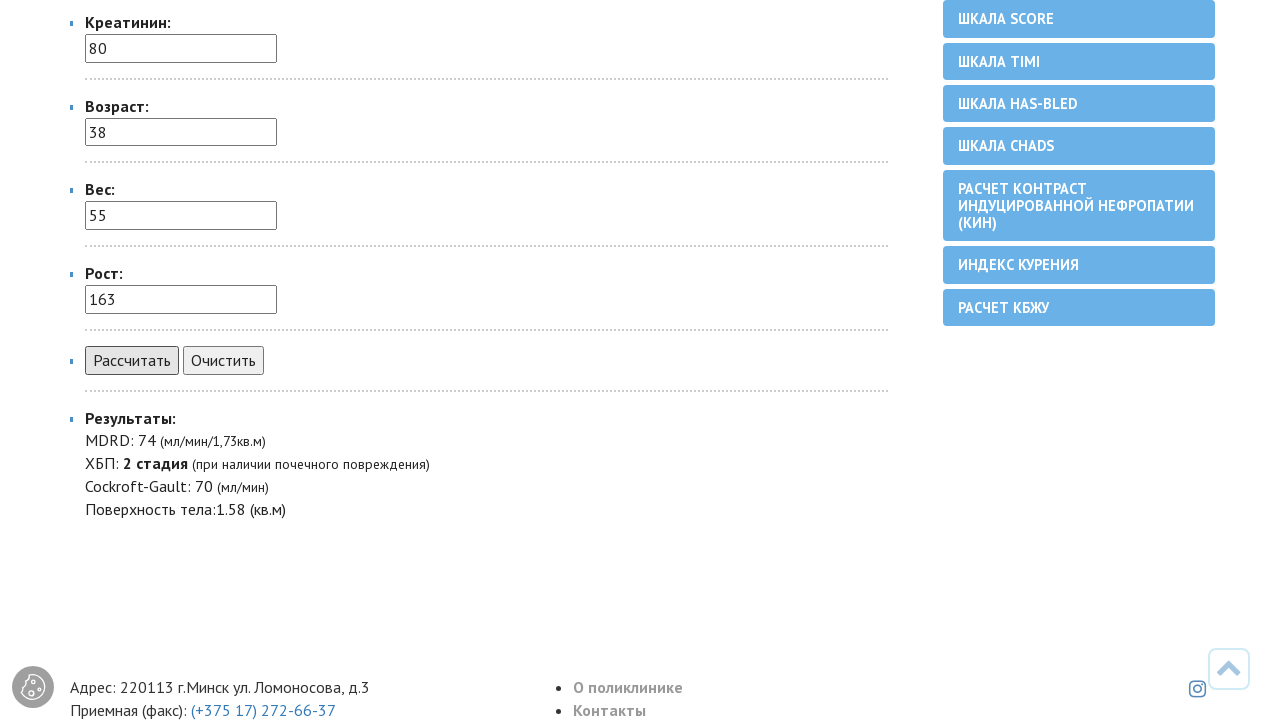

Verified body surface area: 1.58 (кв.м)
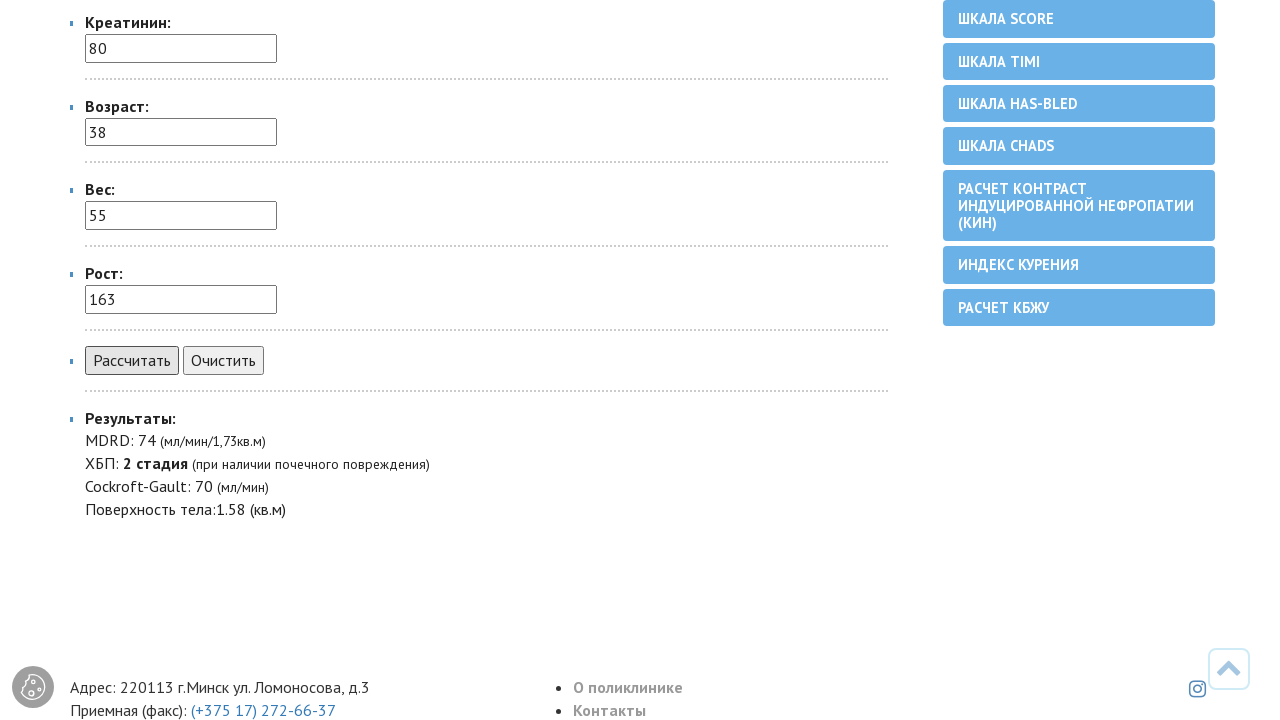

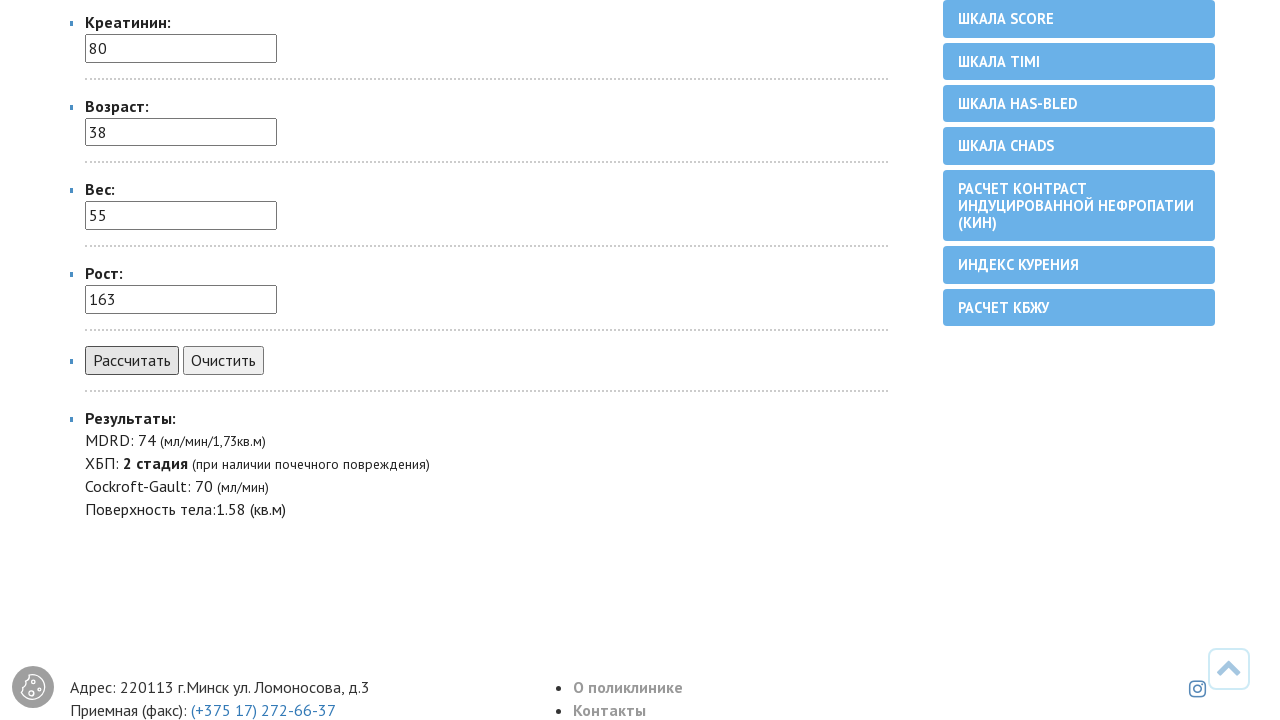